Navigates to the Our Story page and scrolls to the bottom

Starting URL: https://driftaway.coffee

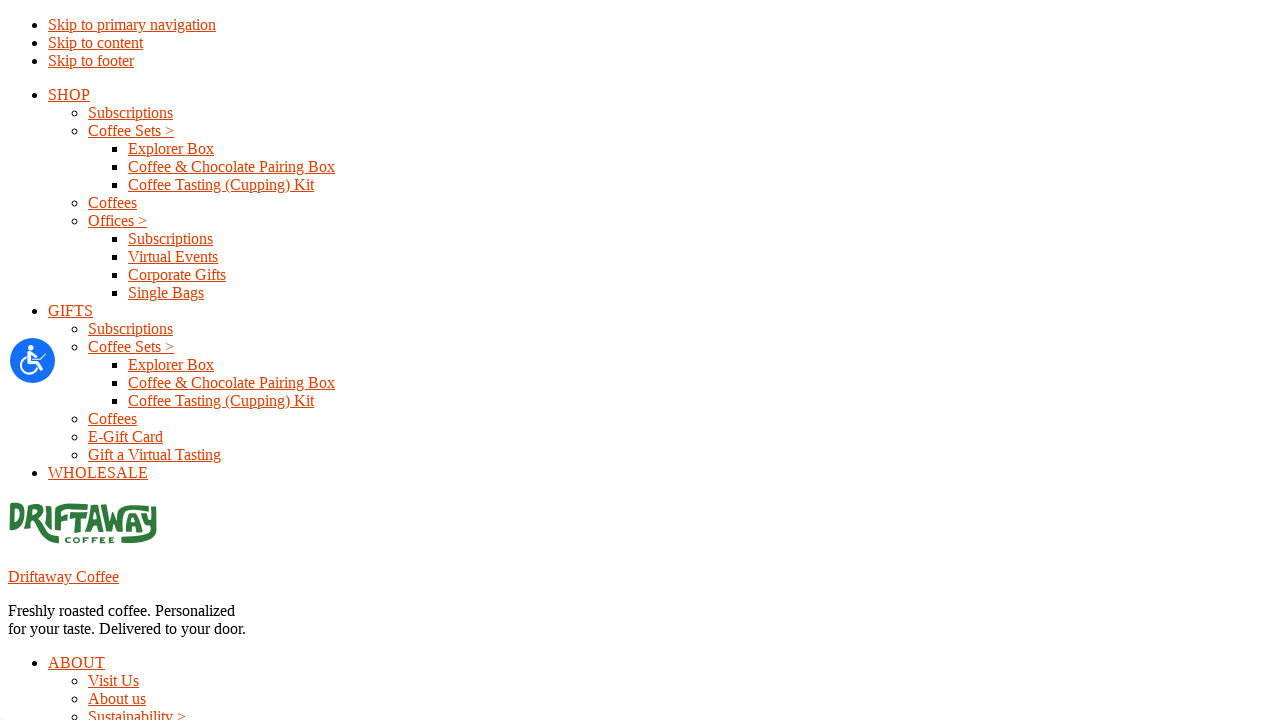

Clicked on Our Story link at (80, 360) on a:has-text('Our Story')
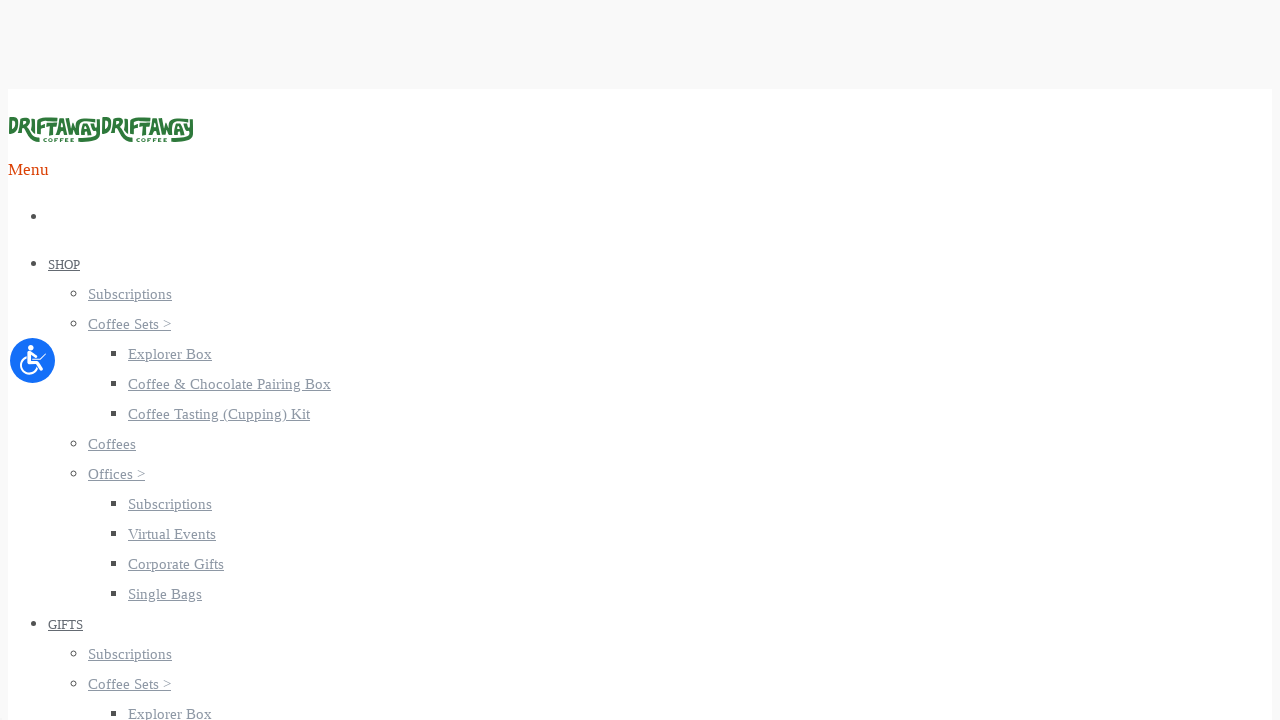

Scrolled to bottom of Our Story page
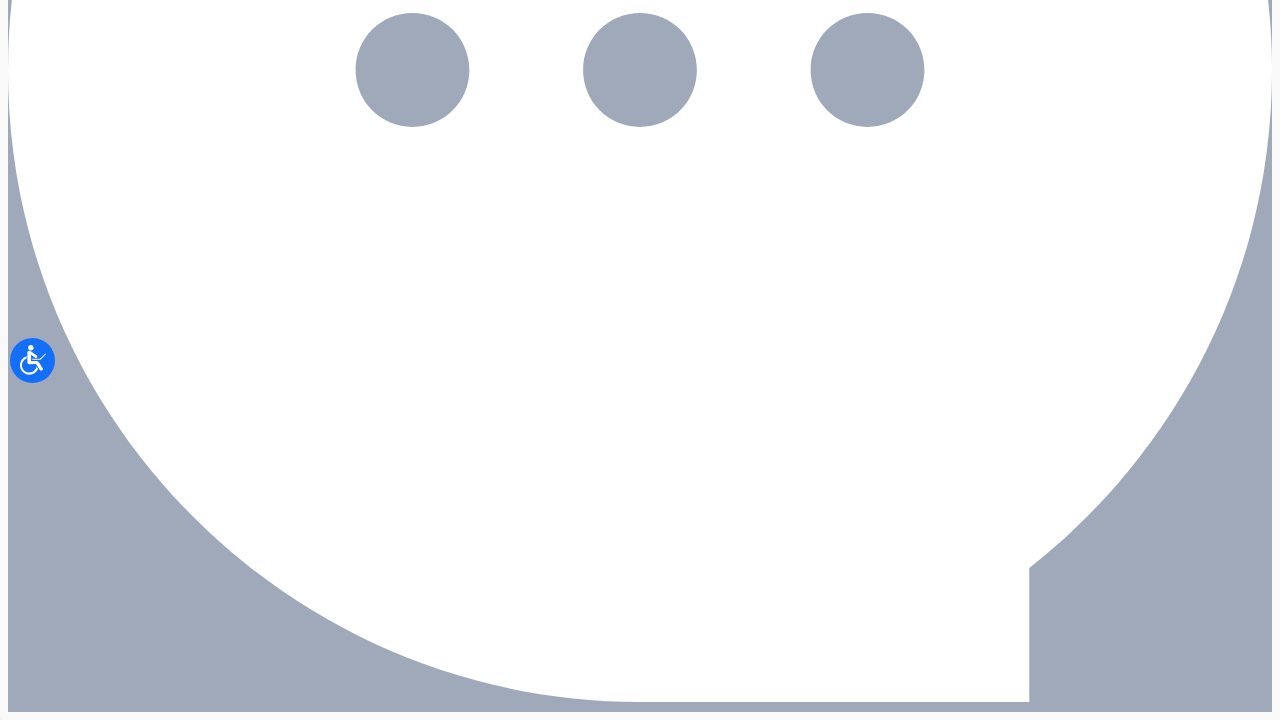

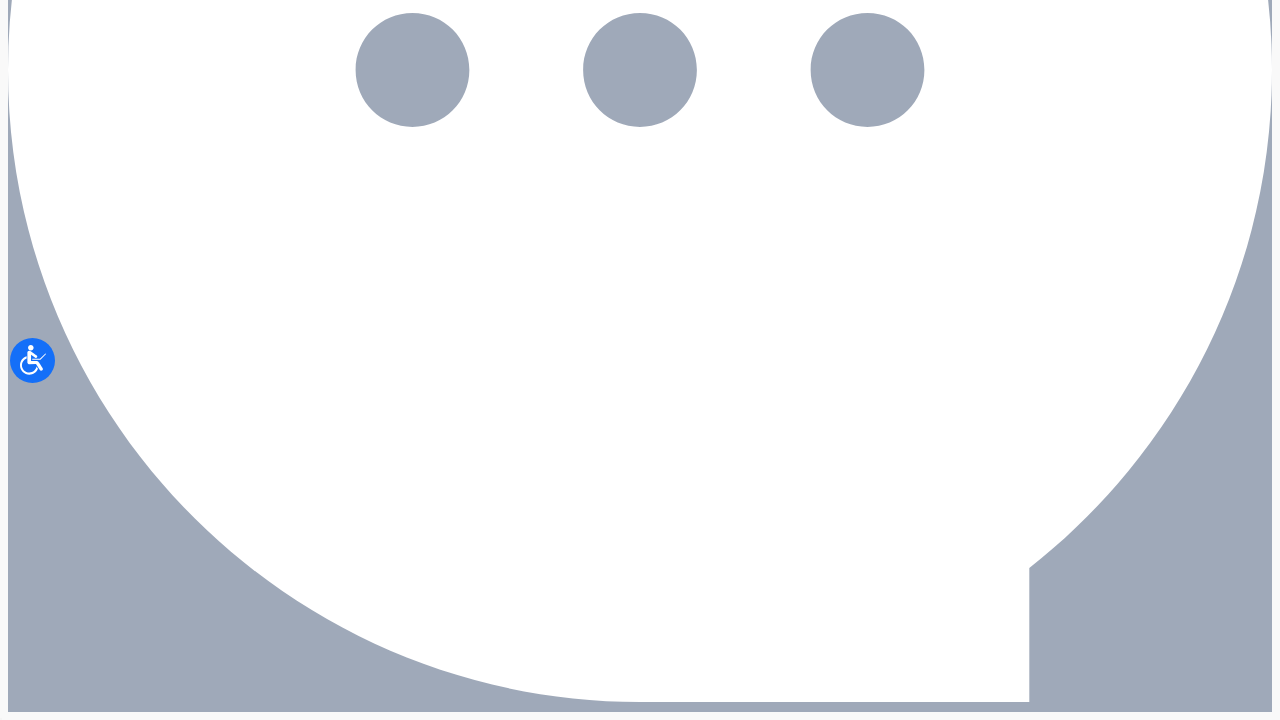